Tests basic browser navigation capabilities by navigating to a contacts app, then using back, forward, and refresh navigation actions.

Starting URL: https://contacts-app.tobbymarshall815.vercel.app/

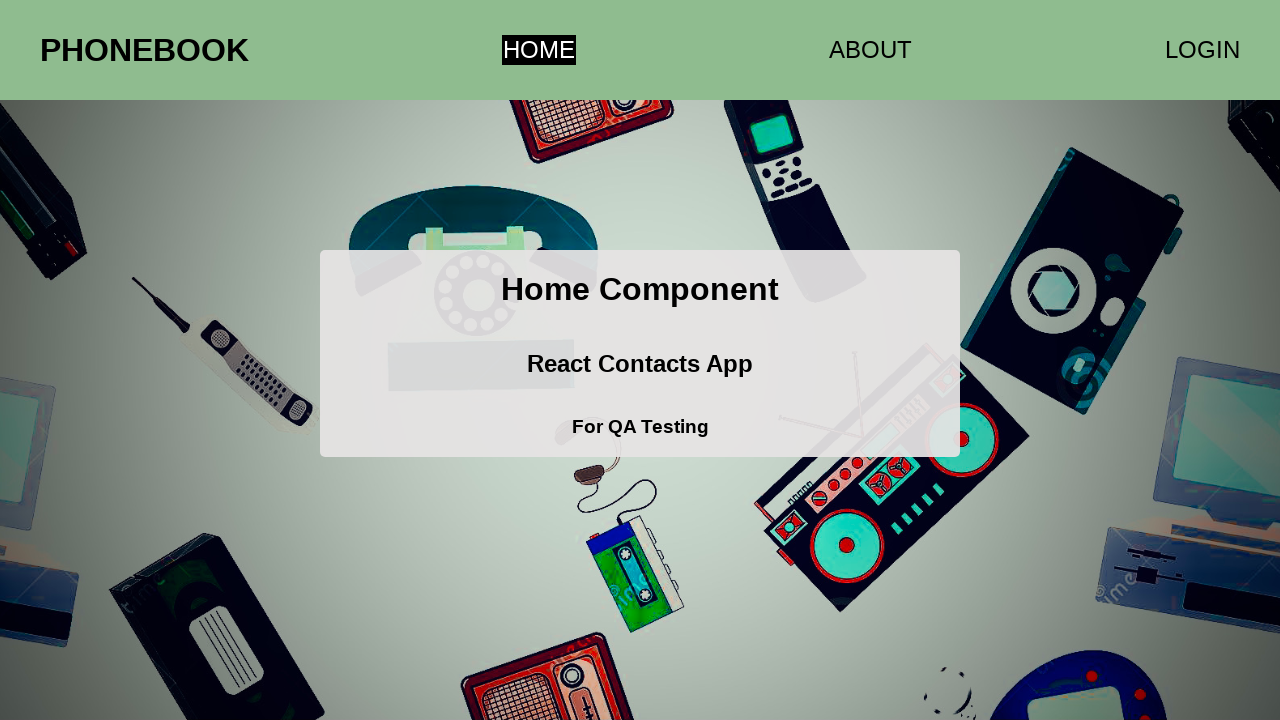

Navigated back in browser history
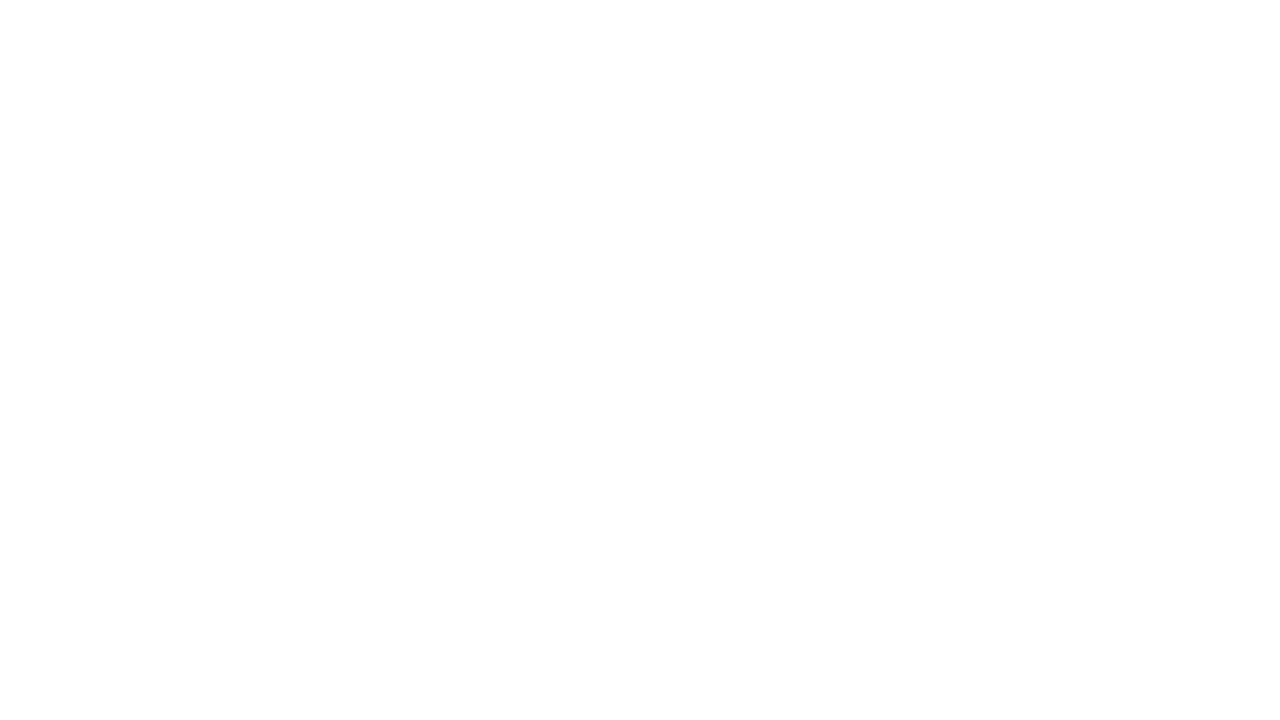

Navigated forward in browser history
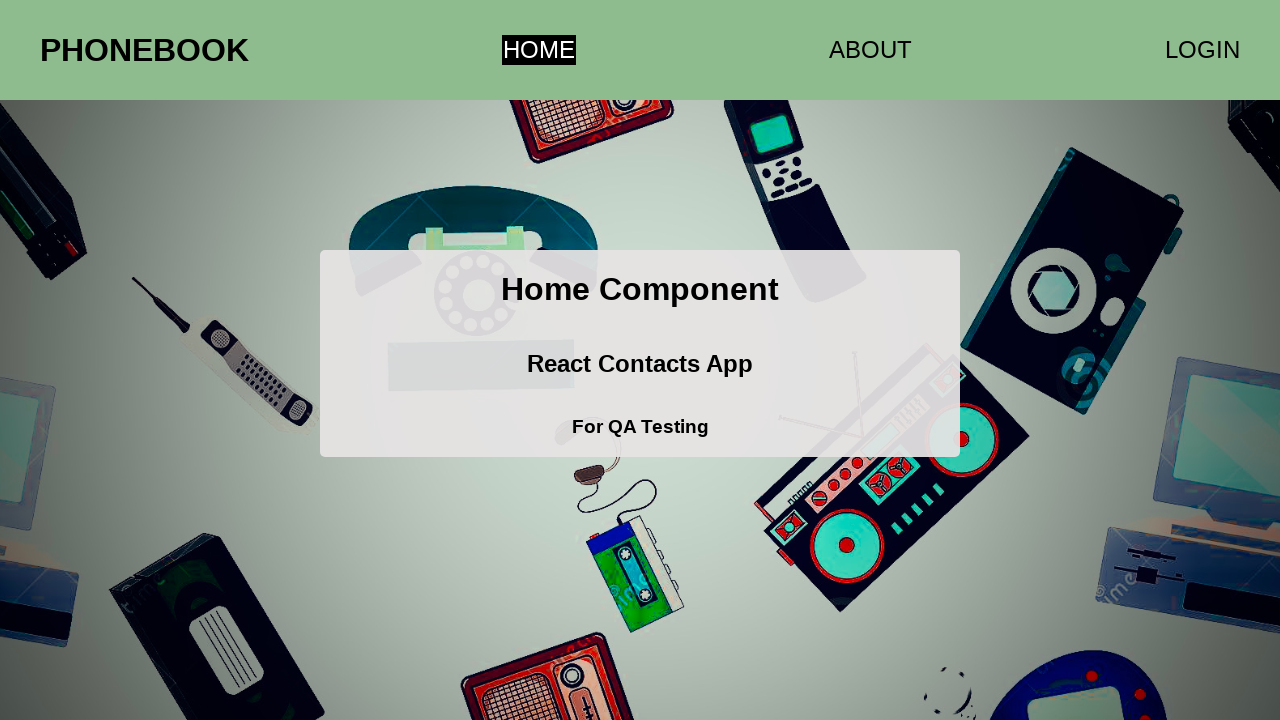

Refreshed the page
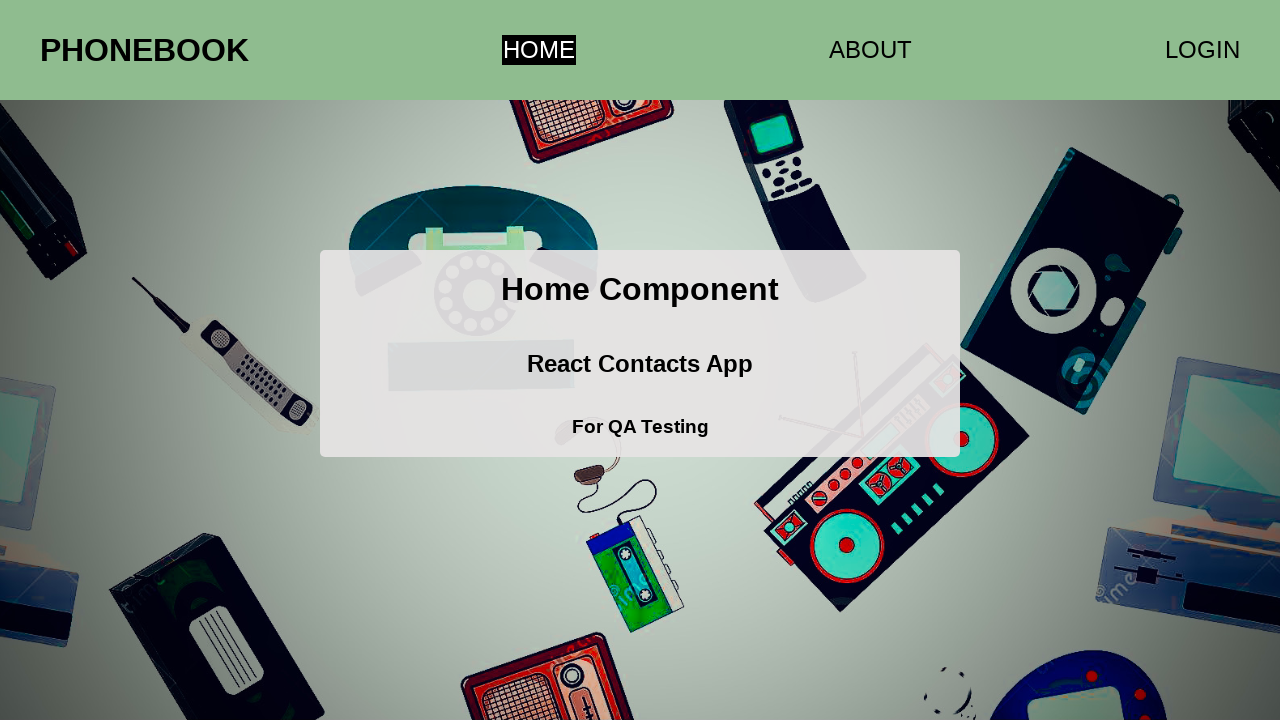

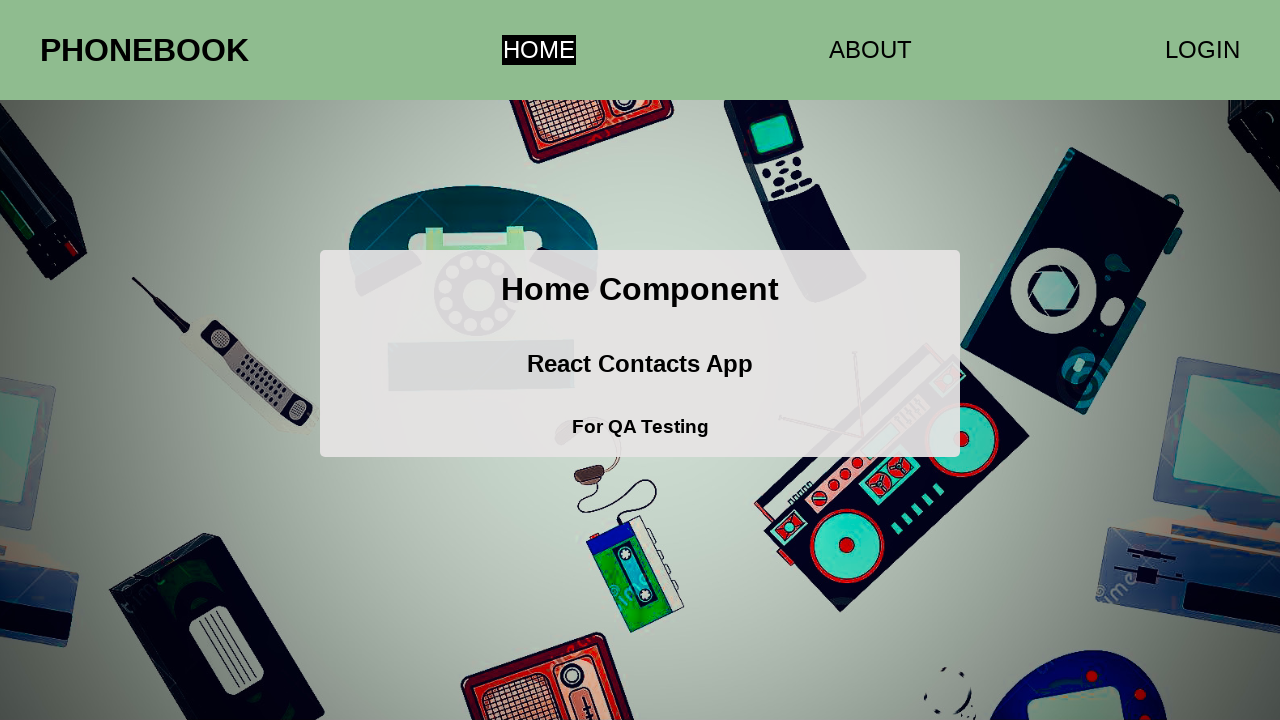